Tests that the todo counter displays the correct number of items

Starting URL: https://demo.playwright.dev/todomvc

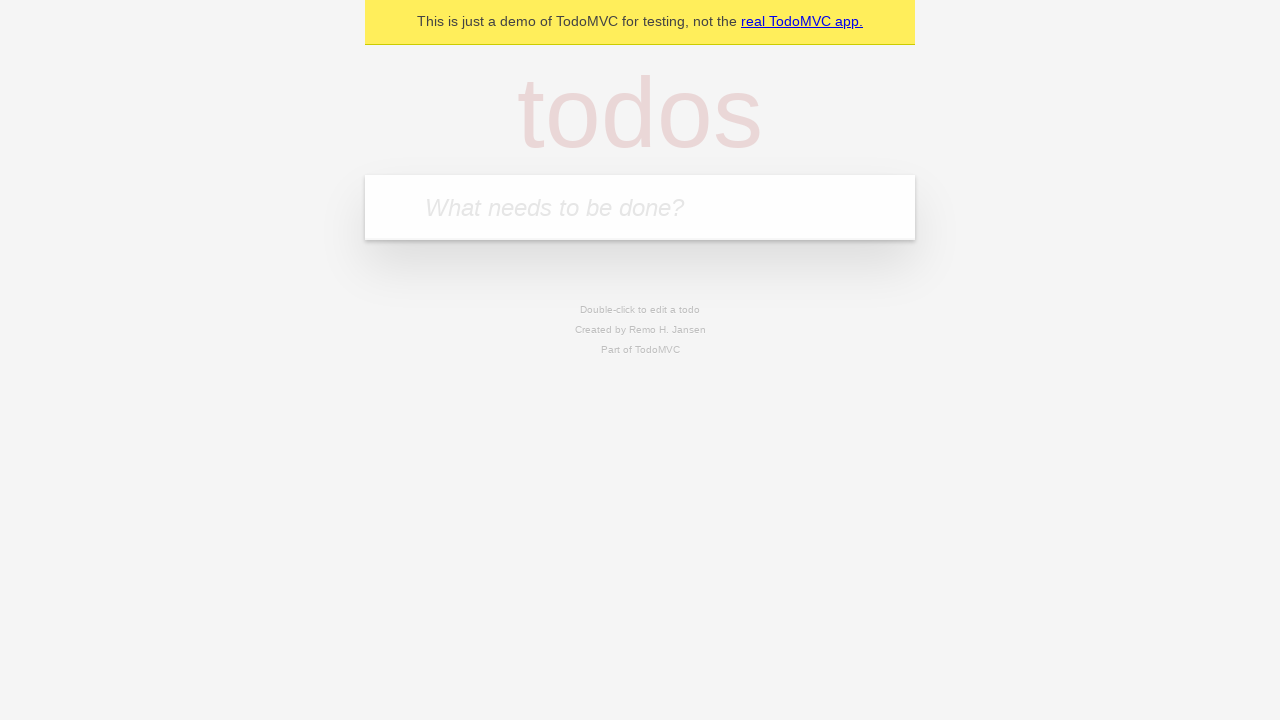

Located the todo input field
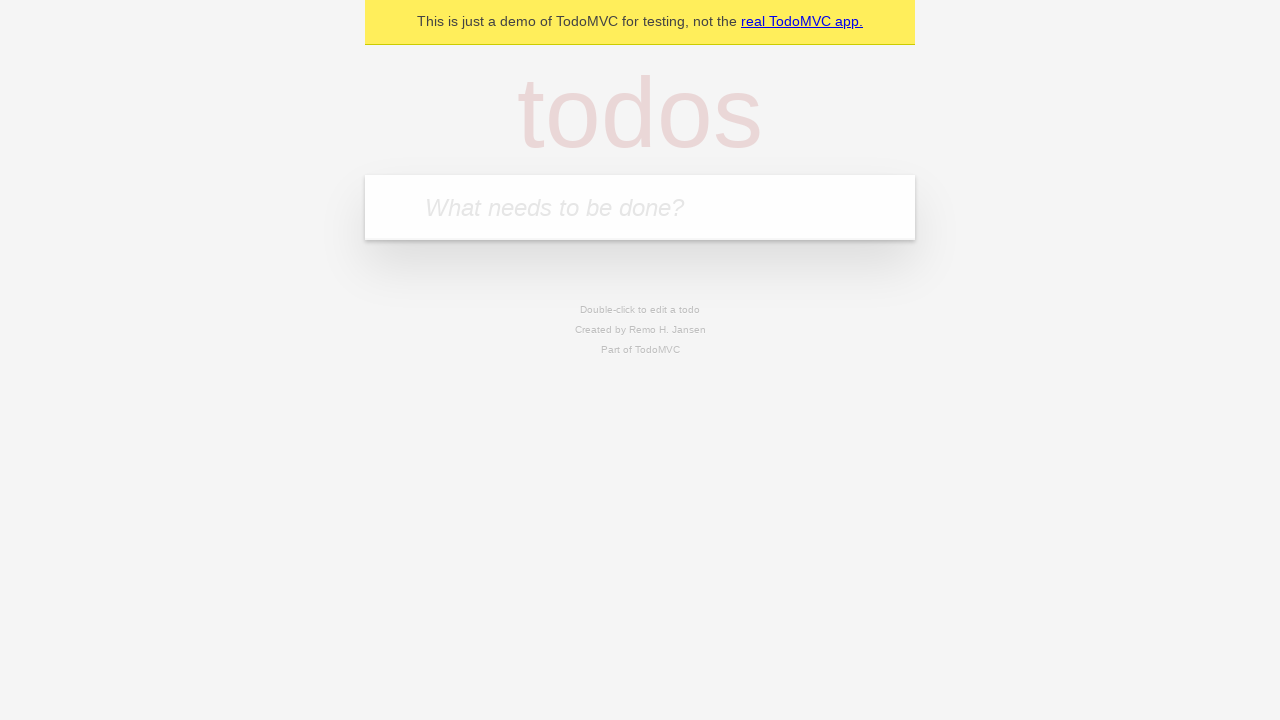

Filled todo input with 'buy some cheese' on internal:attr=[placeholder="What needs to be done?"i]
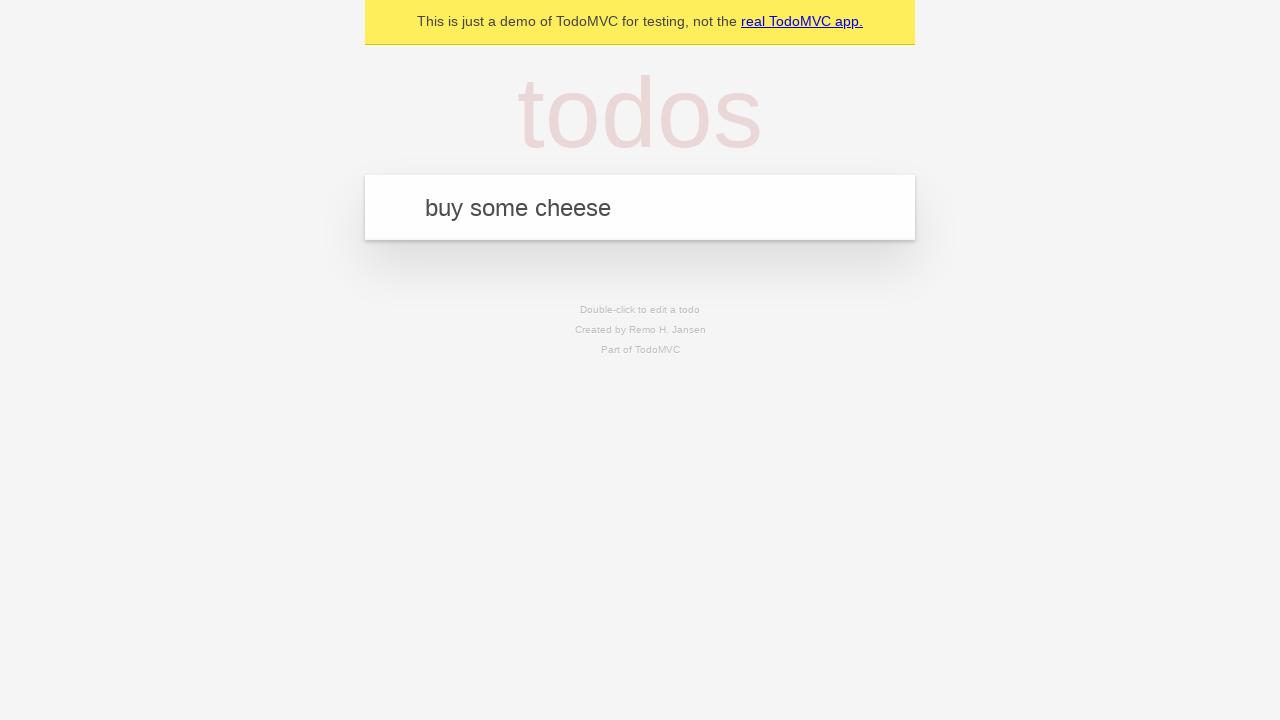

Pressed Enter to create first todo item on internal:attr=[placeholder="What needs to be done?"i]
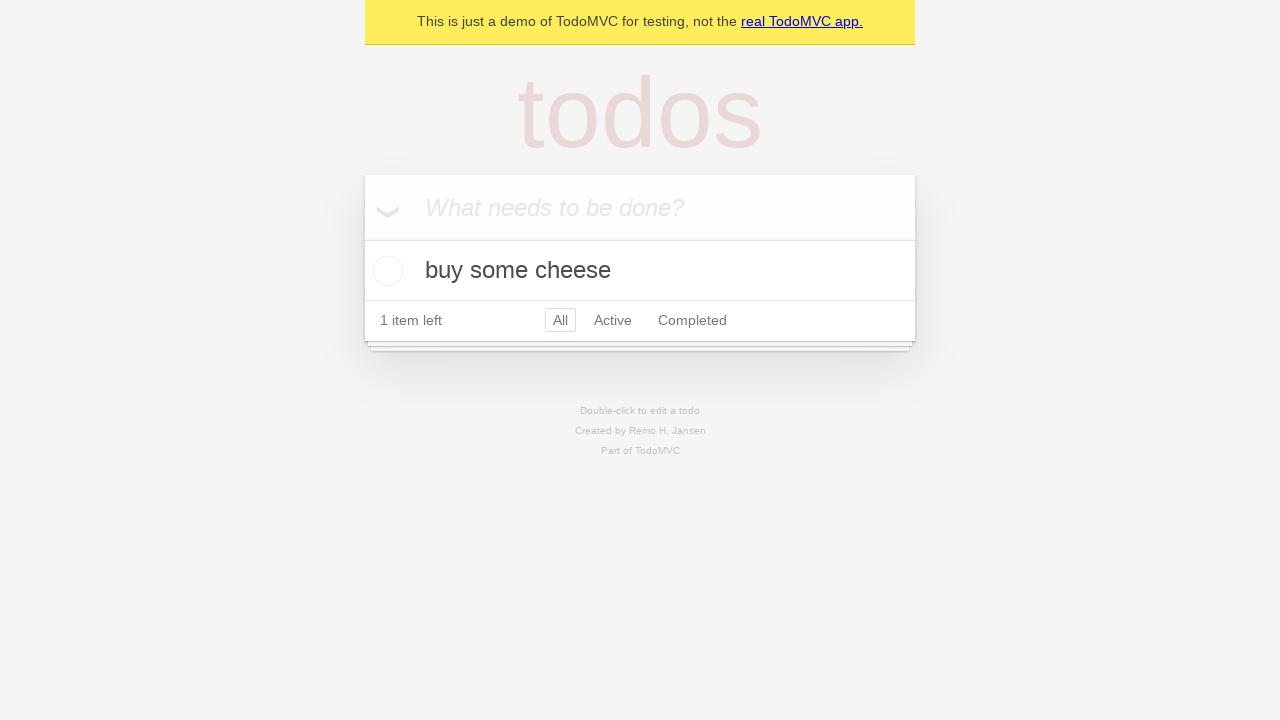

Todo counter loaded and is visible
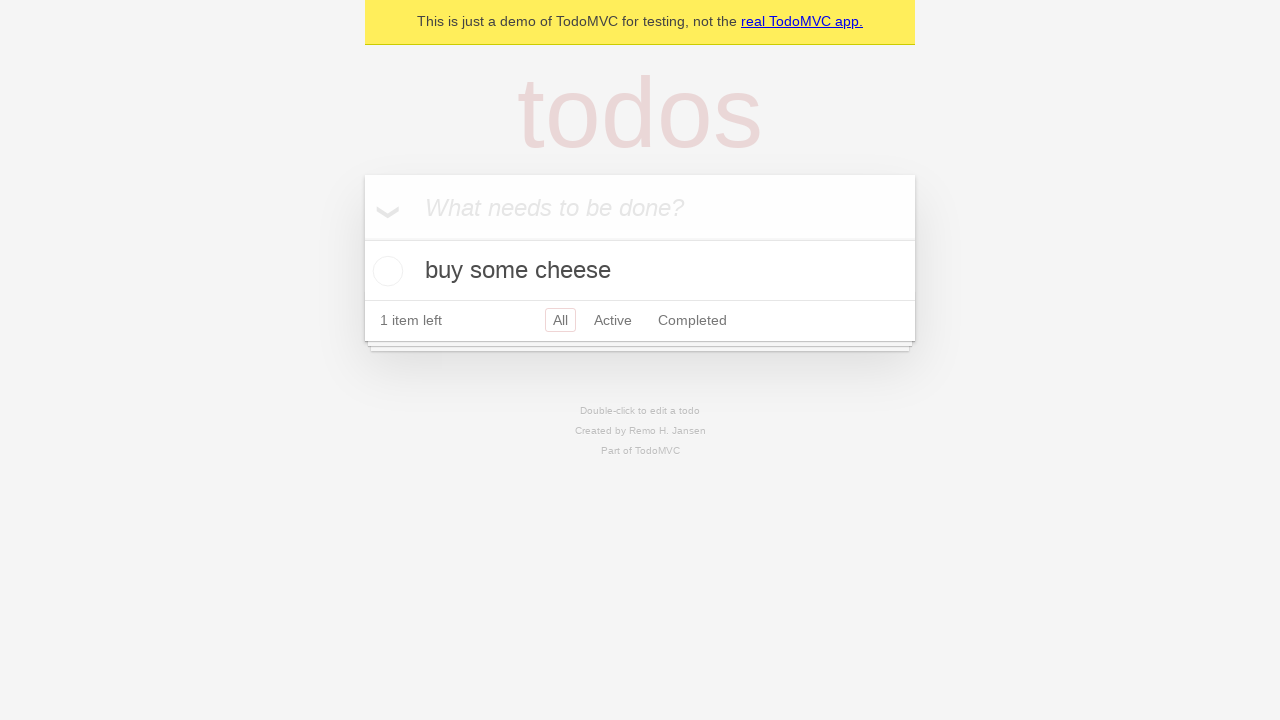

Filled todo input with 'feed the cat' on internal:attr=[placeholder="What needs to be done?"i]
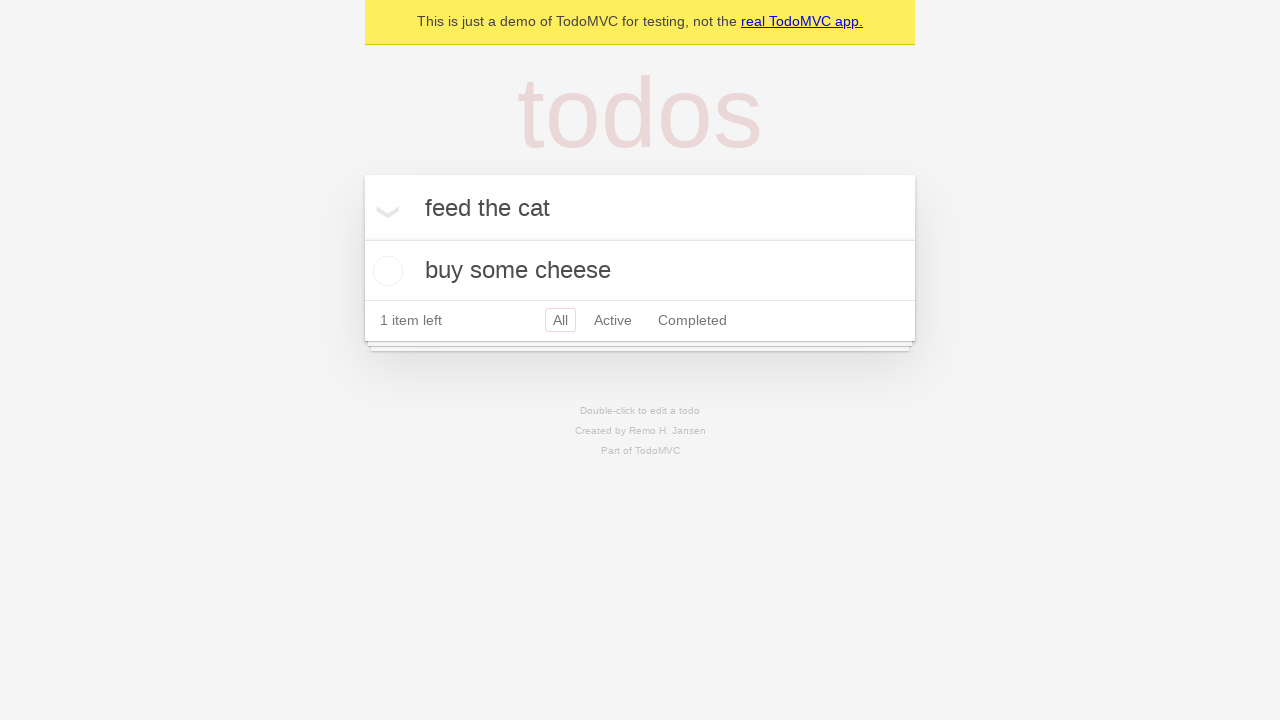

Pressed Enter to create second todo item on internal:attr=[placeholder="What needs to be done?"i]
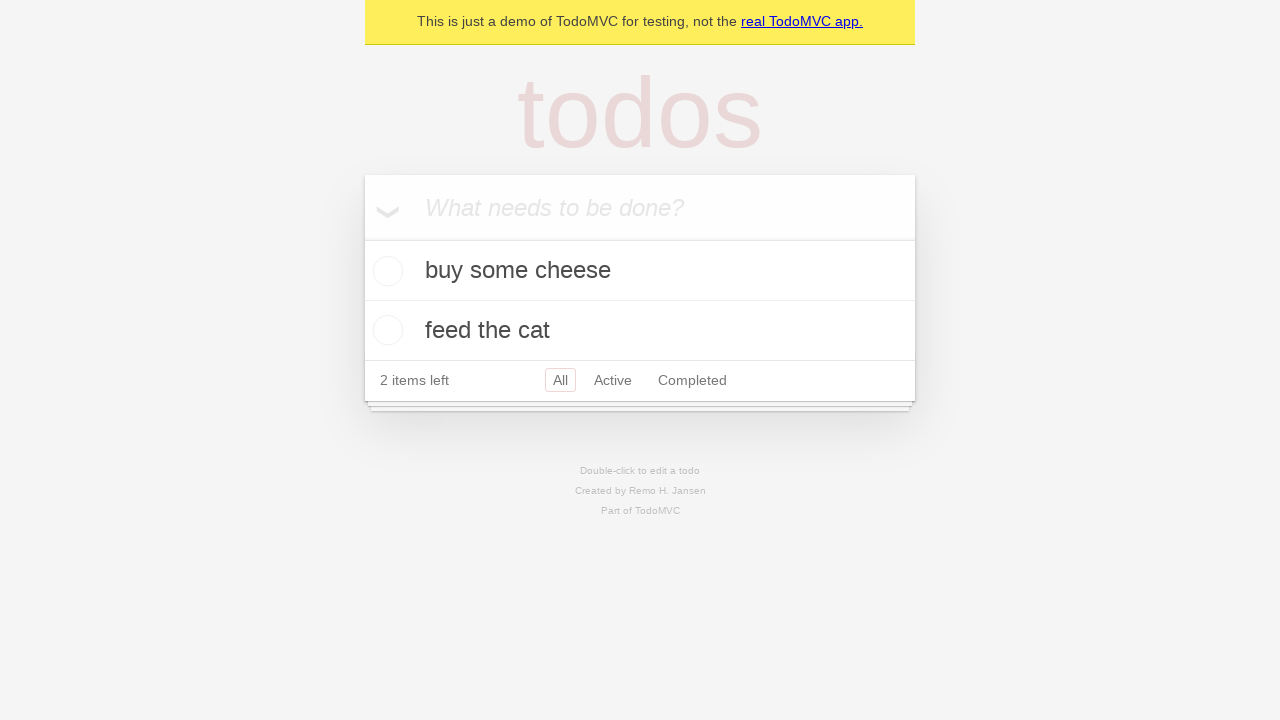

Second todo item loaded and is visible
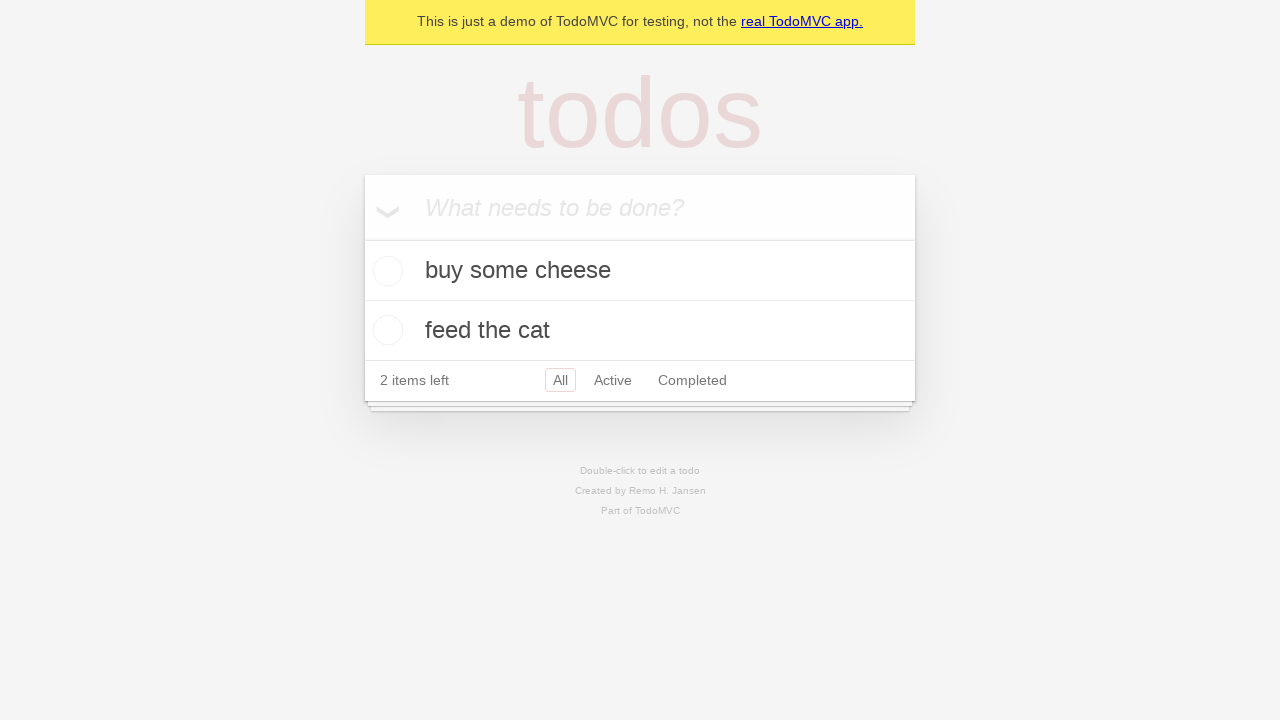

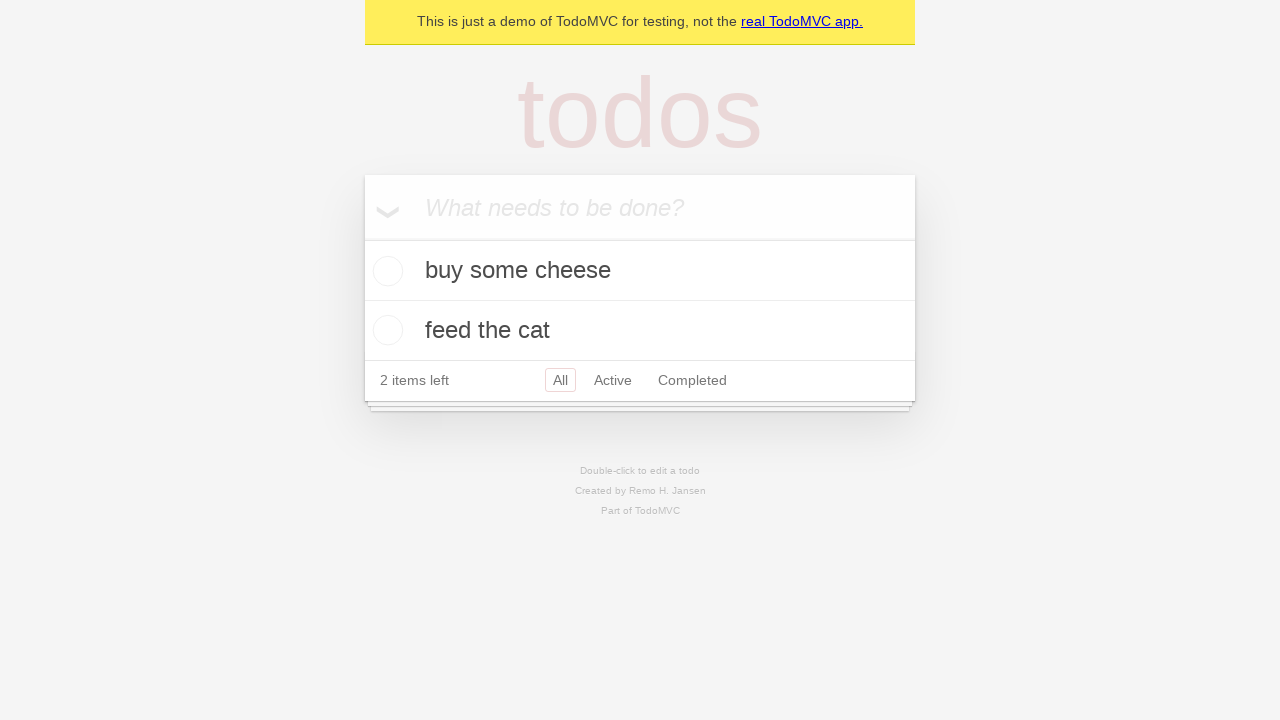